Navigates to Square signup page and verifies the page title matches the expected value

Starting URL: https://squareup.com/signup/us?lang_code=en-us&v=online-store

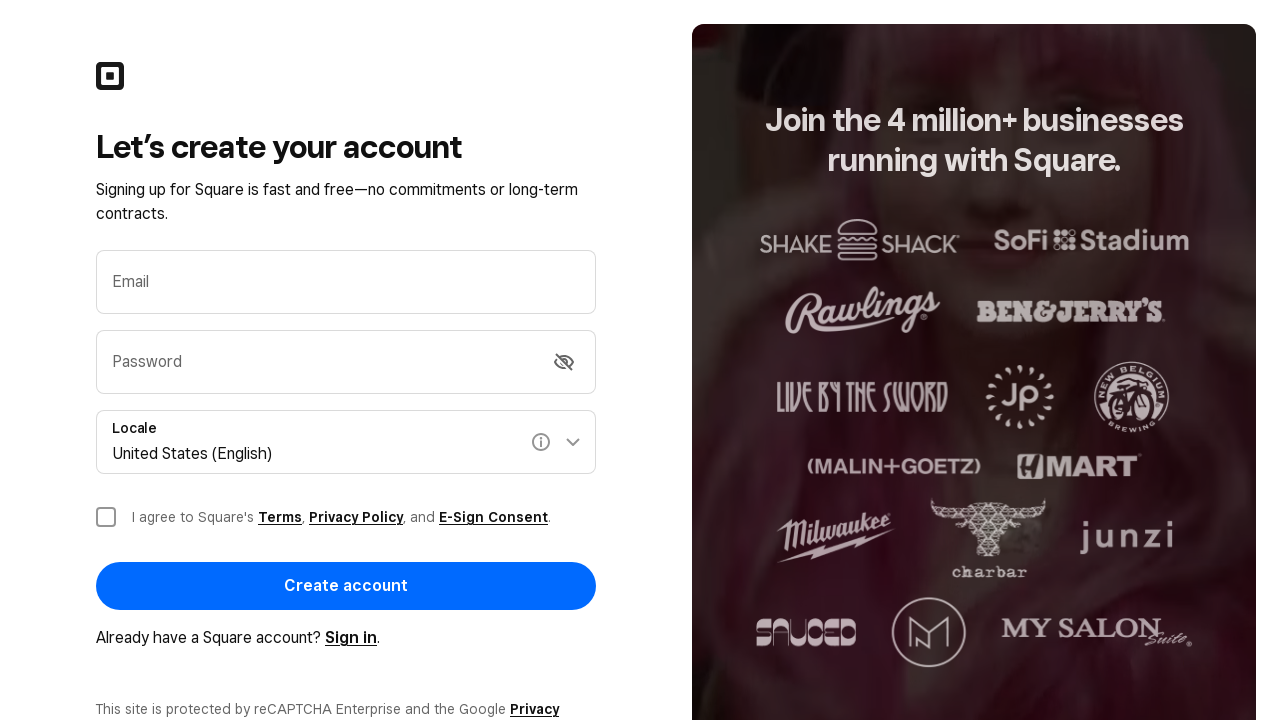

Waited for page to reach domcontentloaded state
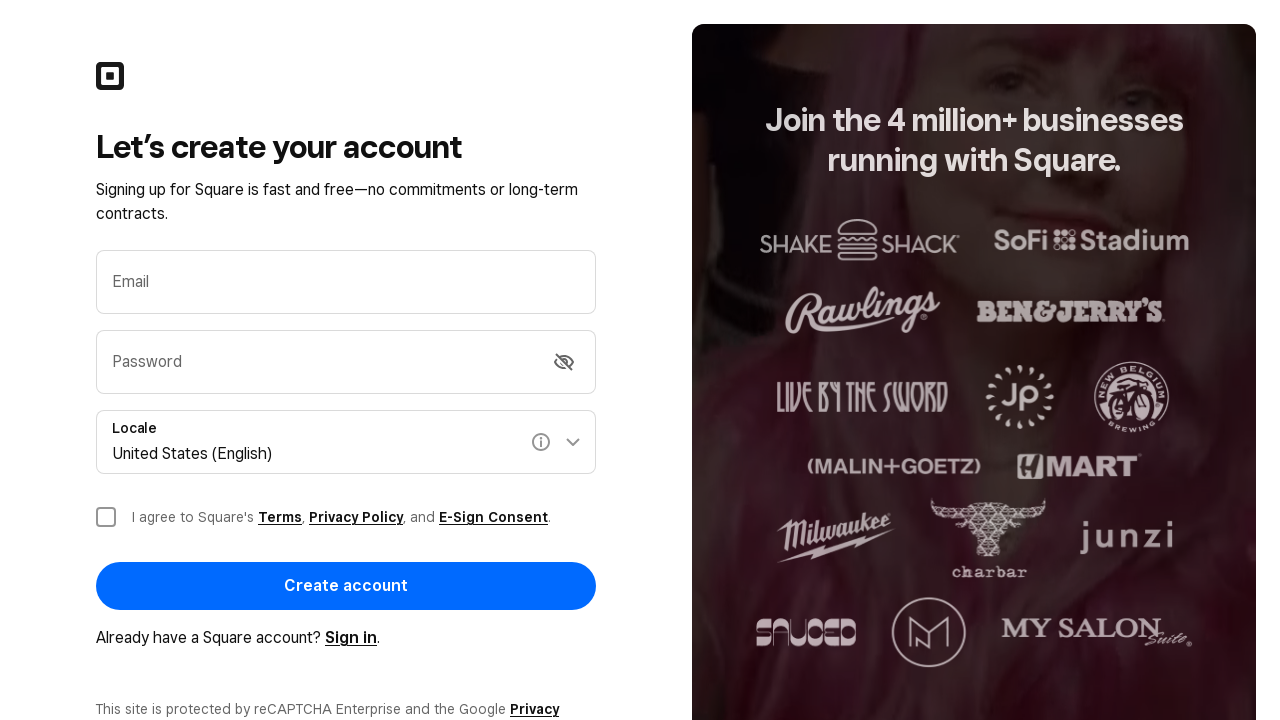

Retrieved page title
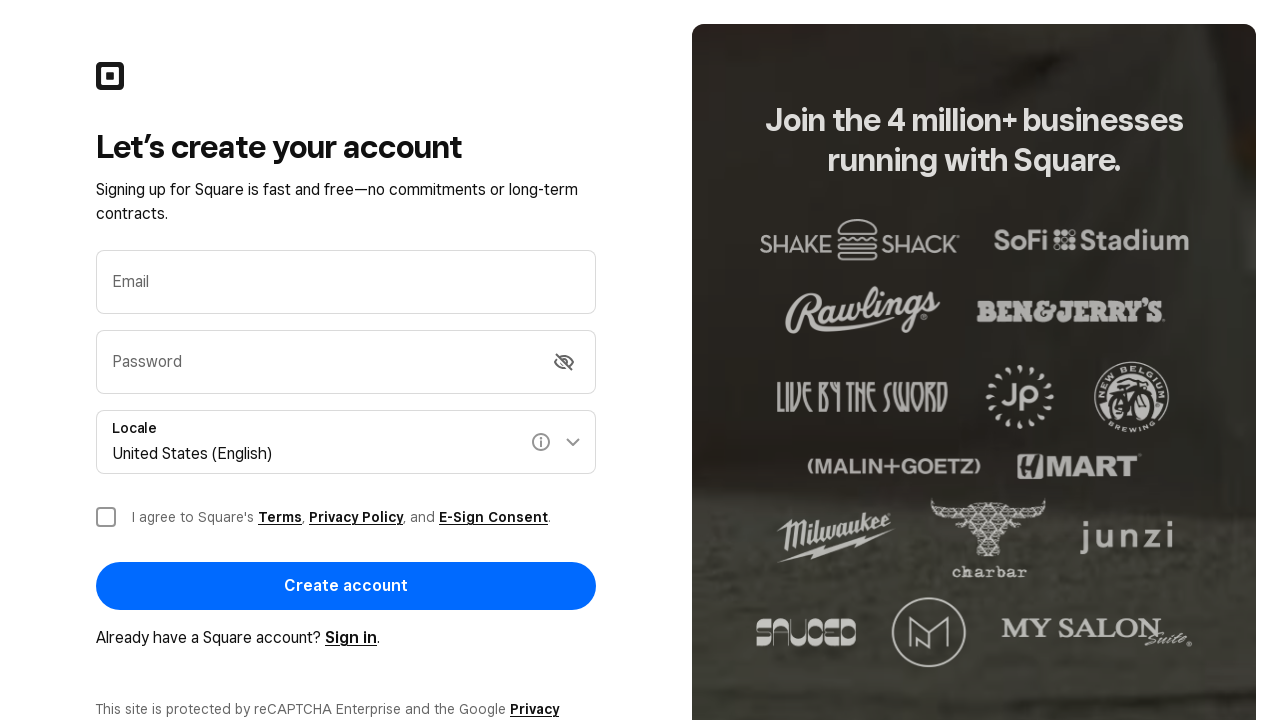

Verified page title matches expected value: 'Sign up for Square'
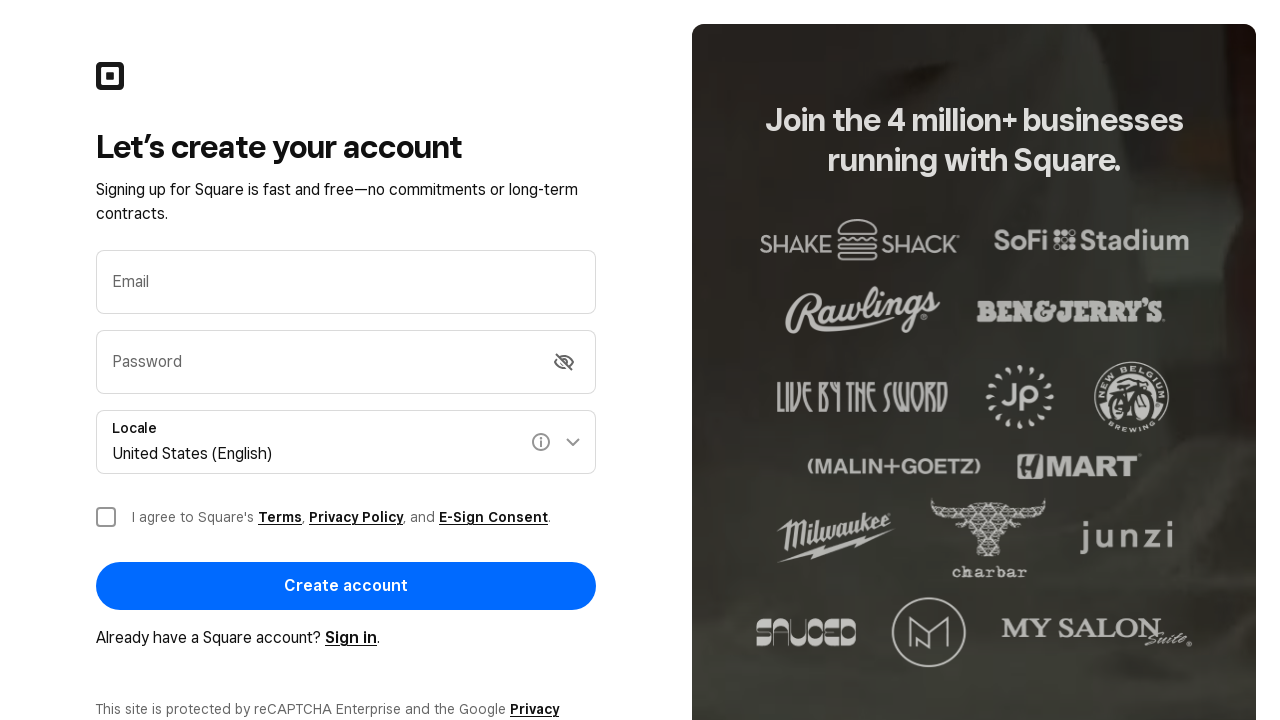

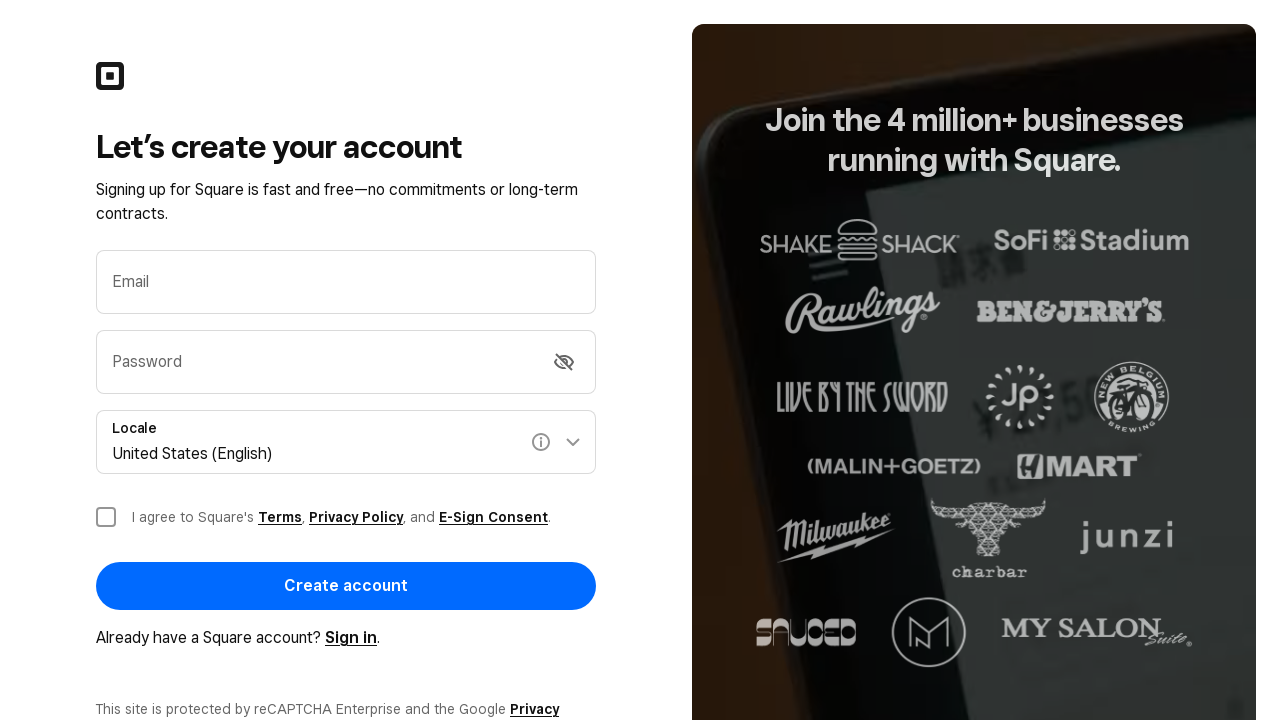